Tests menu hover functionality by moving the mouse to the "Add-ons" menu item to reveal a submenu, then clicking on the "SpicePlus" submenu option.

Starting URL: https://www.spicejet.com/

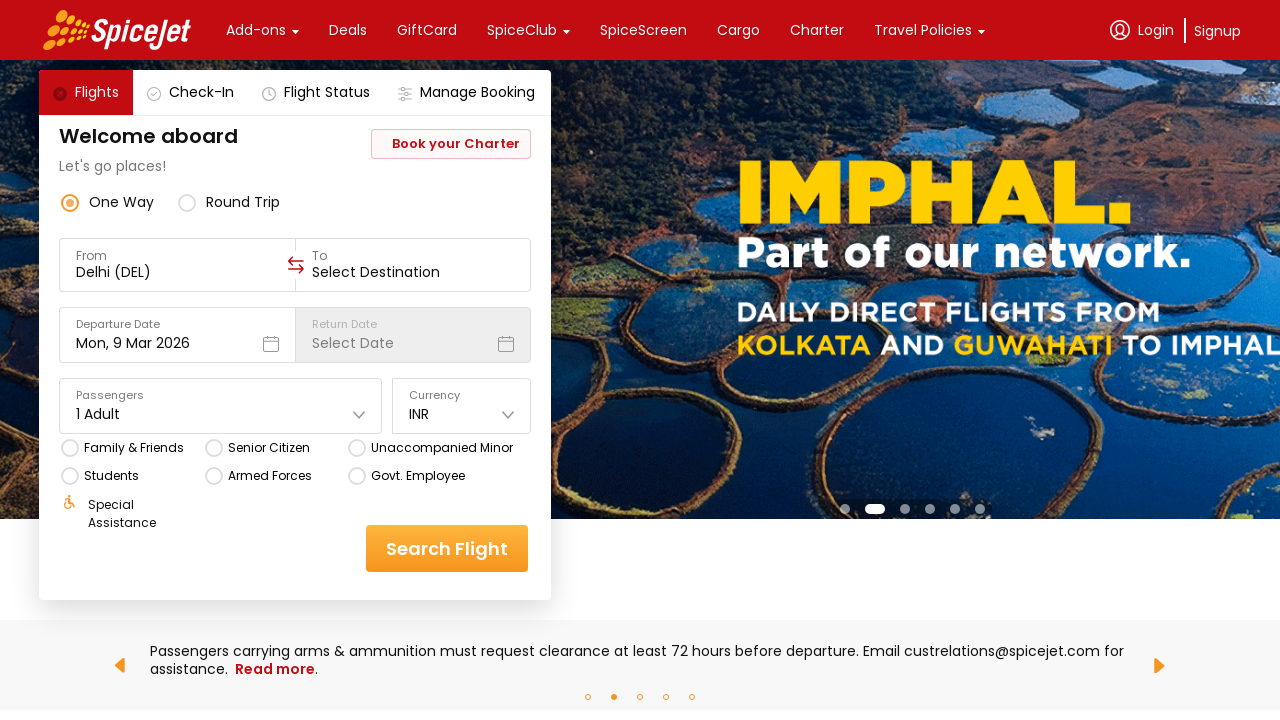

Hovered over 'Add-ons' menu item to reveal submenu at (256, 30) on xpath=//div[text()='Add-ons']
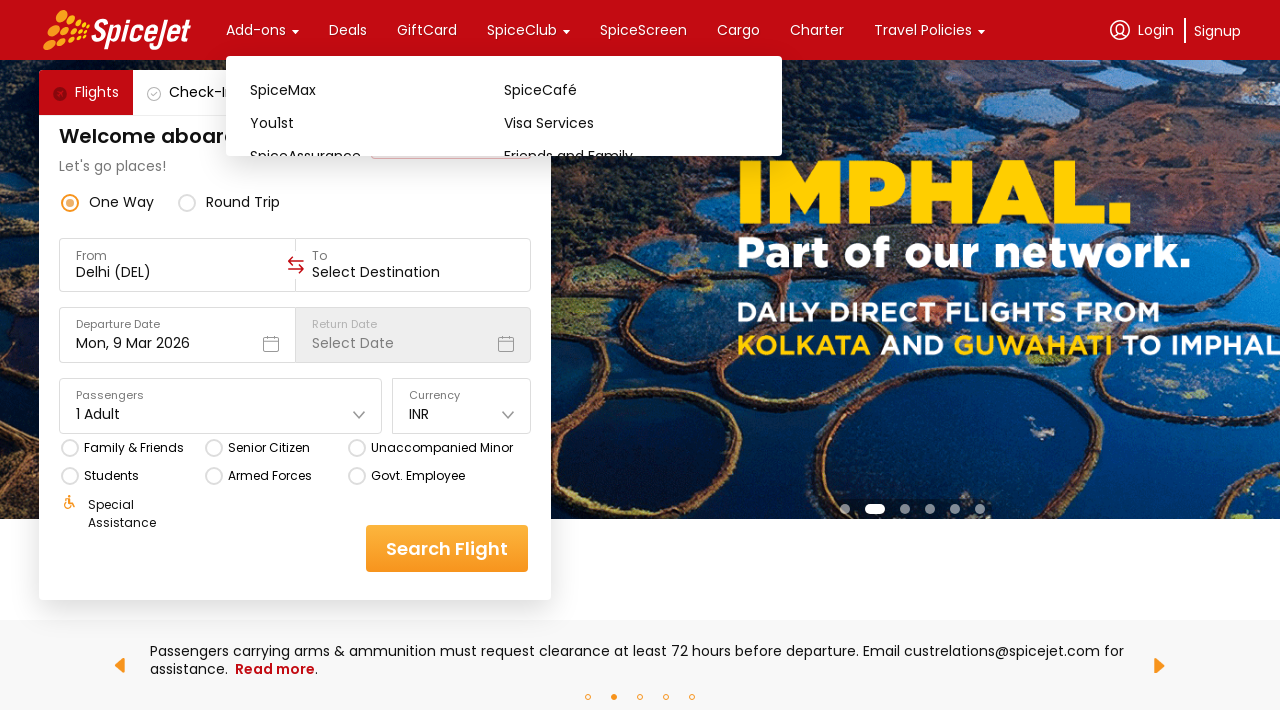

Waited 1 second for submenu to appear
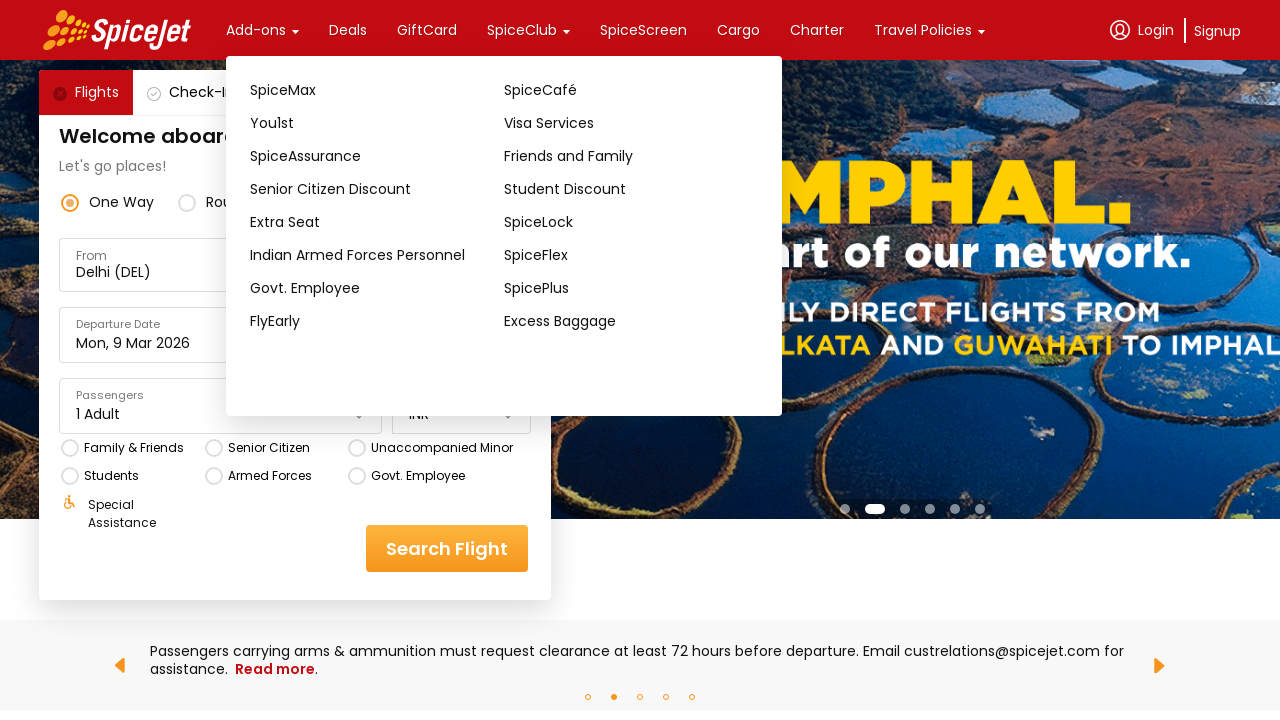

Clicked on 'SpicePlus' submenu option at (631, 288) on xpath=//div[text()='SpicePlus']
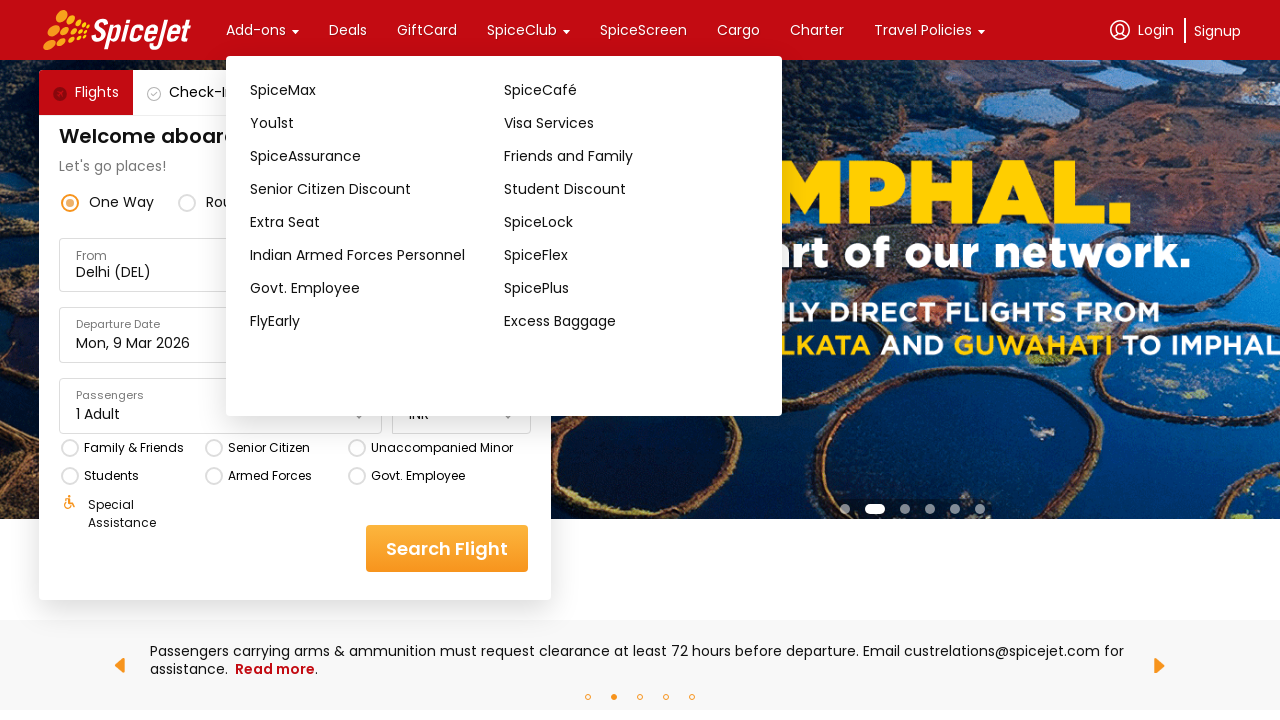

Page navigation completed and network idle
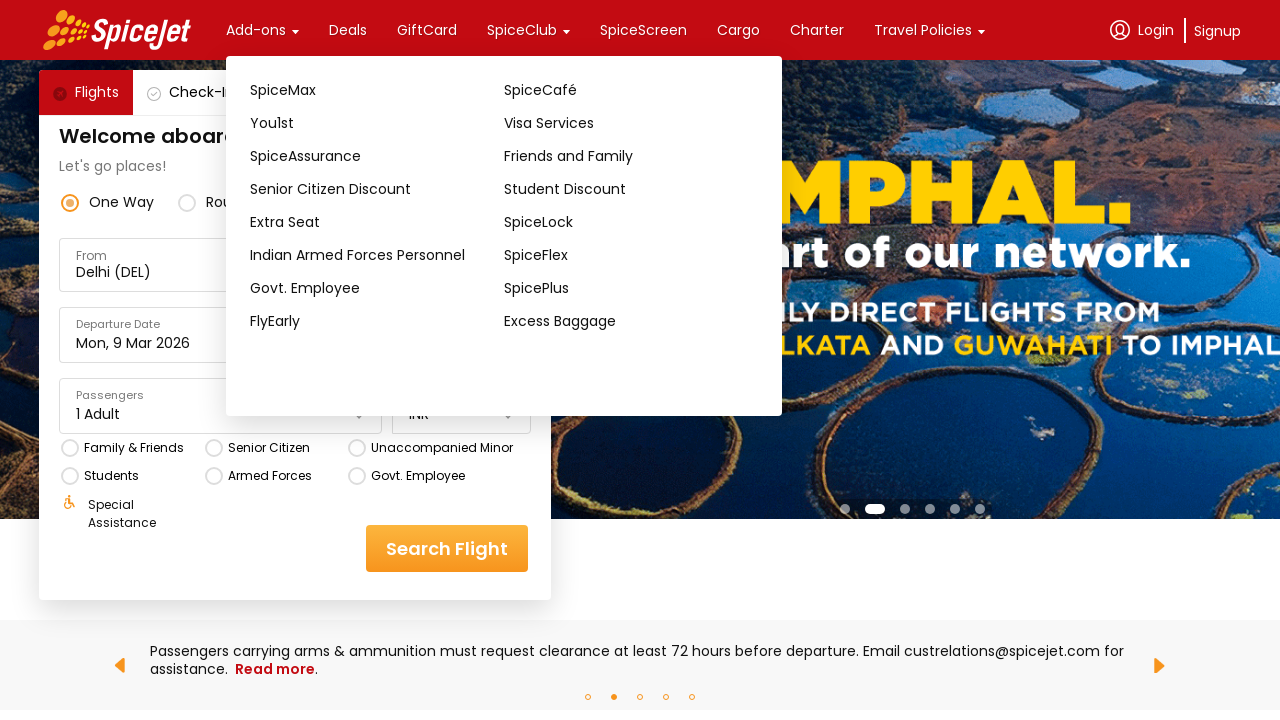

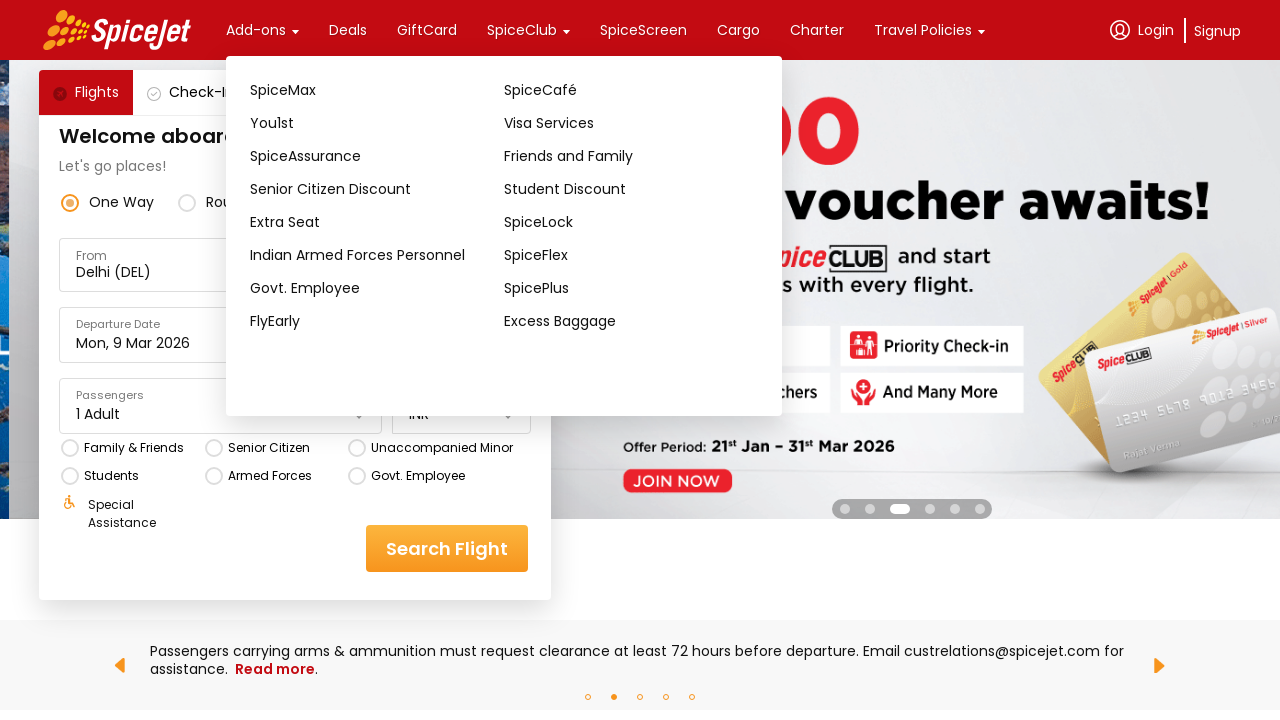